Navigates to Sauce Labs test page and verifies the main heading text equals "This page is a Selenium sandbox"

Starting URL: https://saucelabs.com/test/guinea-pig

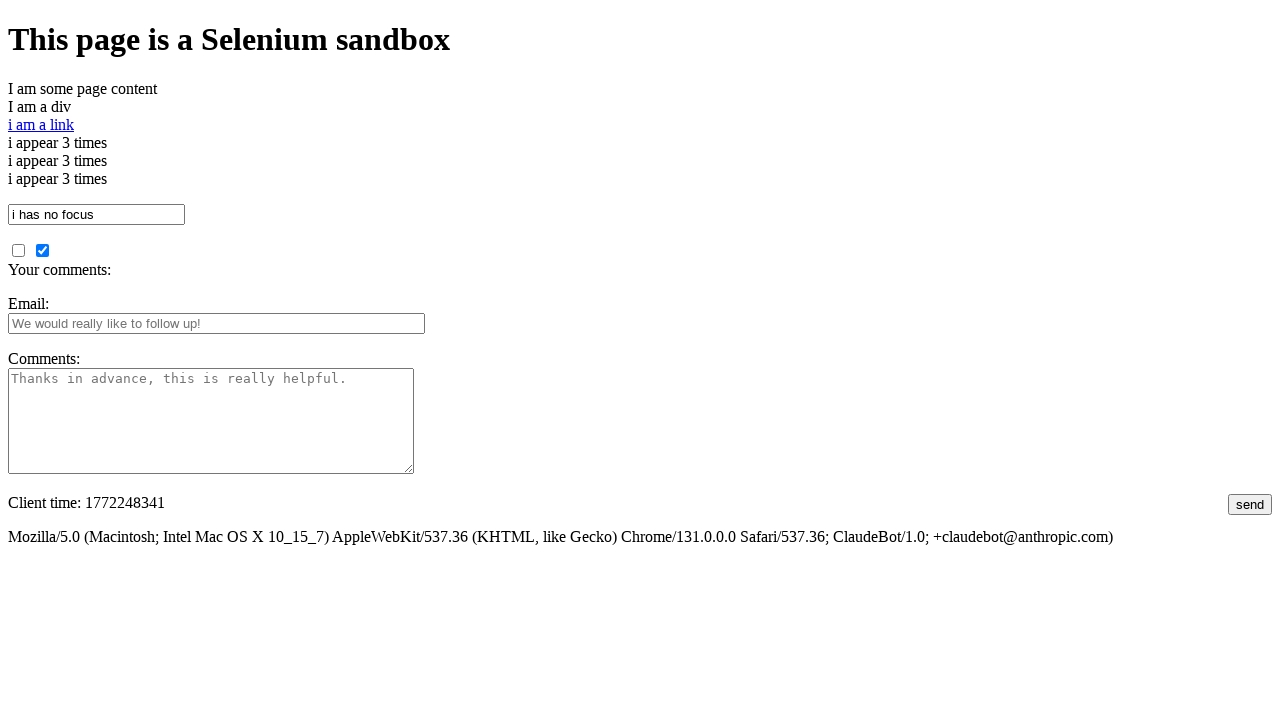

Navigated to Sauce Labs test page (https://saucelabs.com/test/guinea-pig)
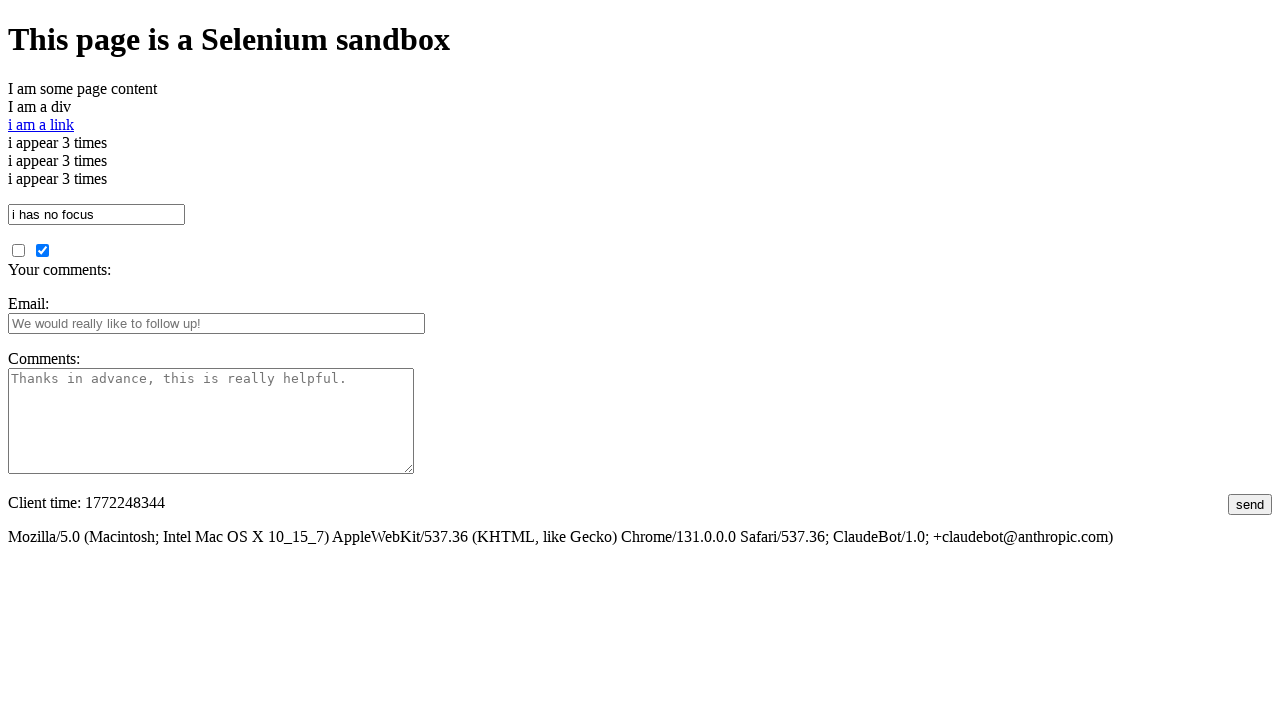

Located main heading element using xpath
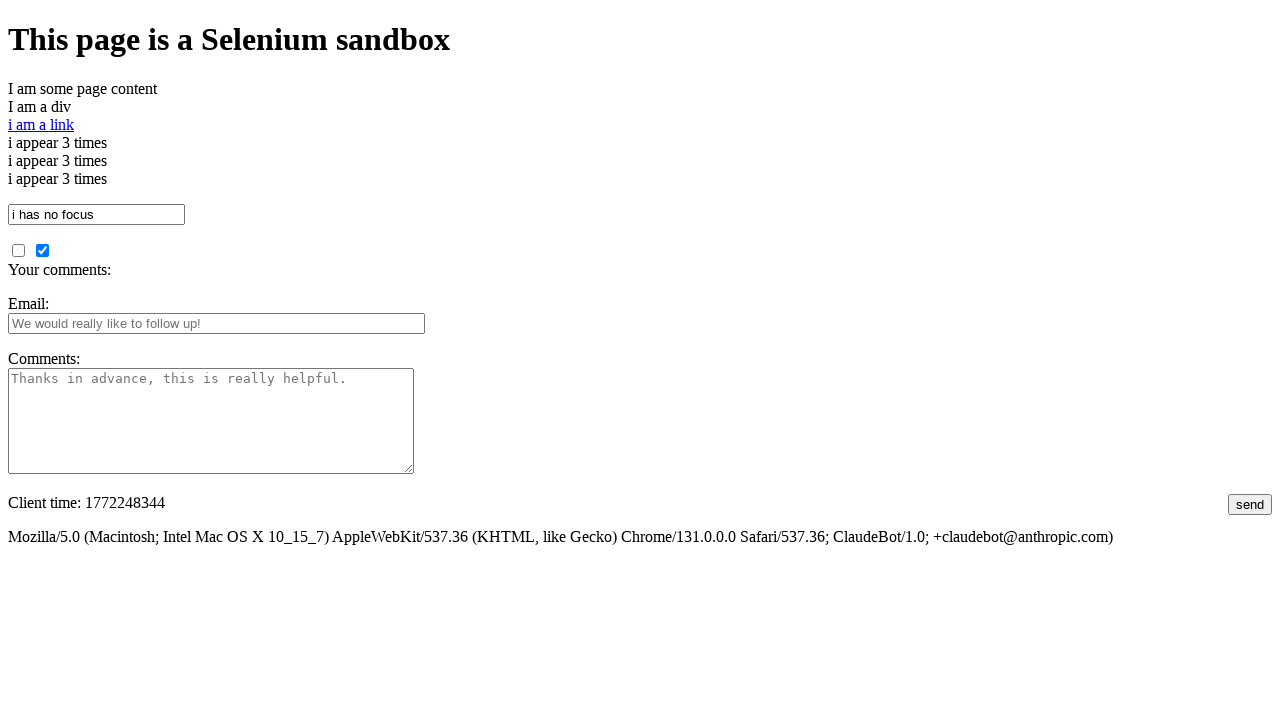

Verified main heading text equals 'This page is a Selenium sandbox'
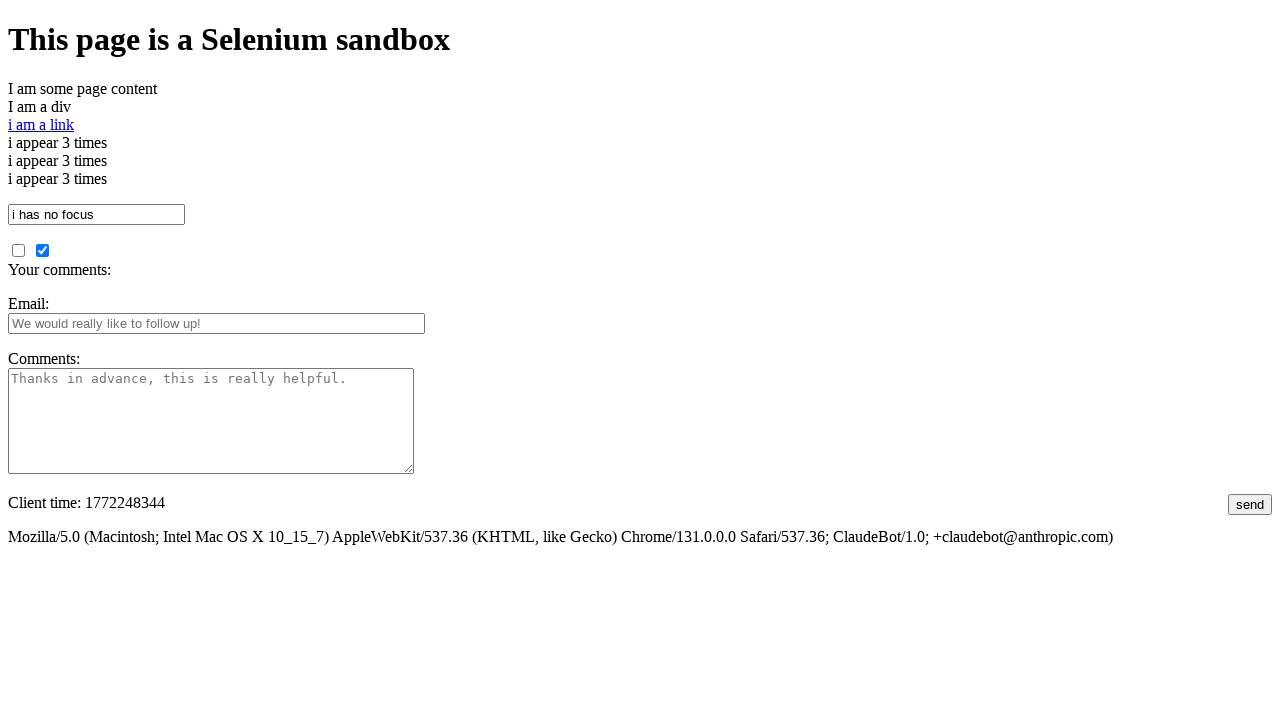

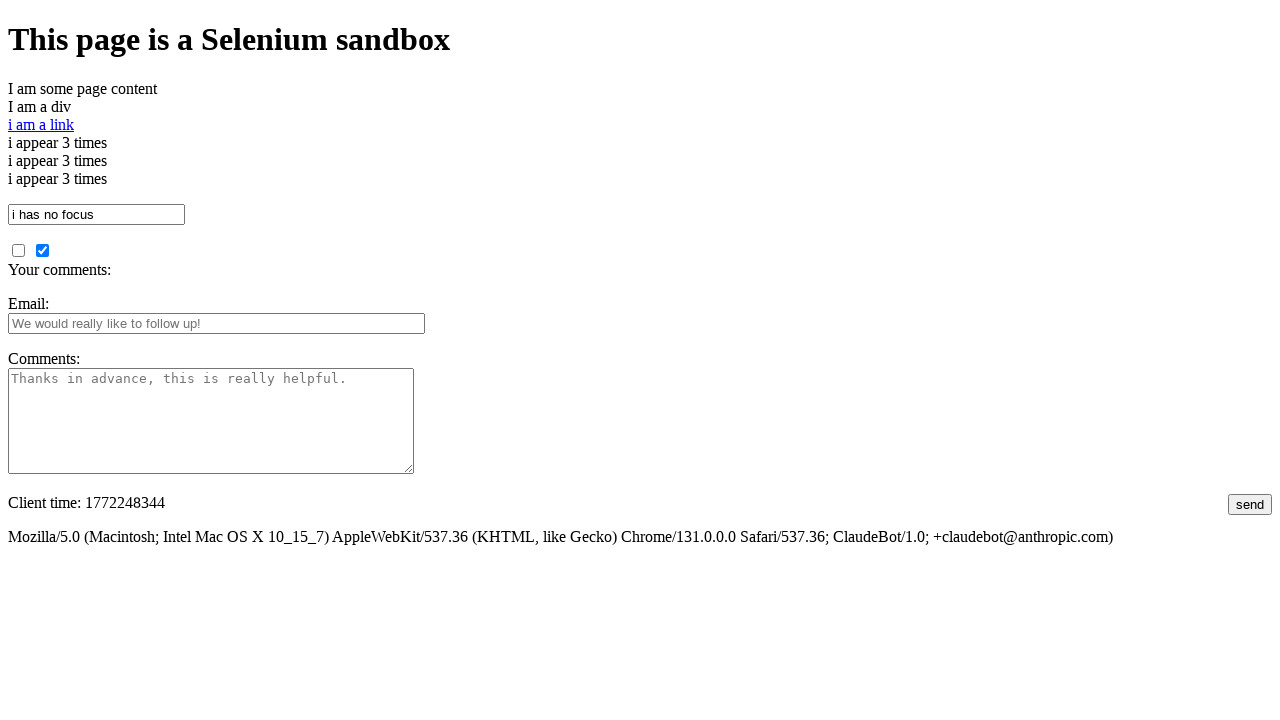